Tests filling an input field on a Selenium practice page by entering a name in a text input with placeholder "enter name"

Starting URL: https://selectorshub.com/xpath-practice-page/

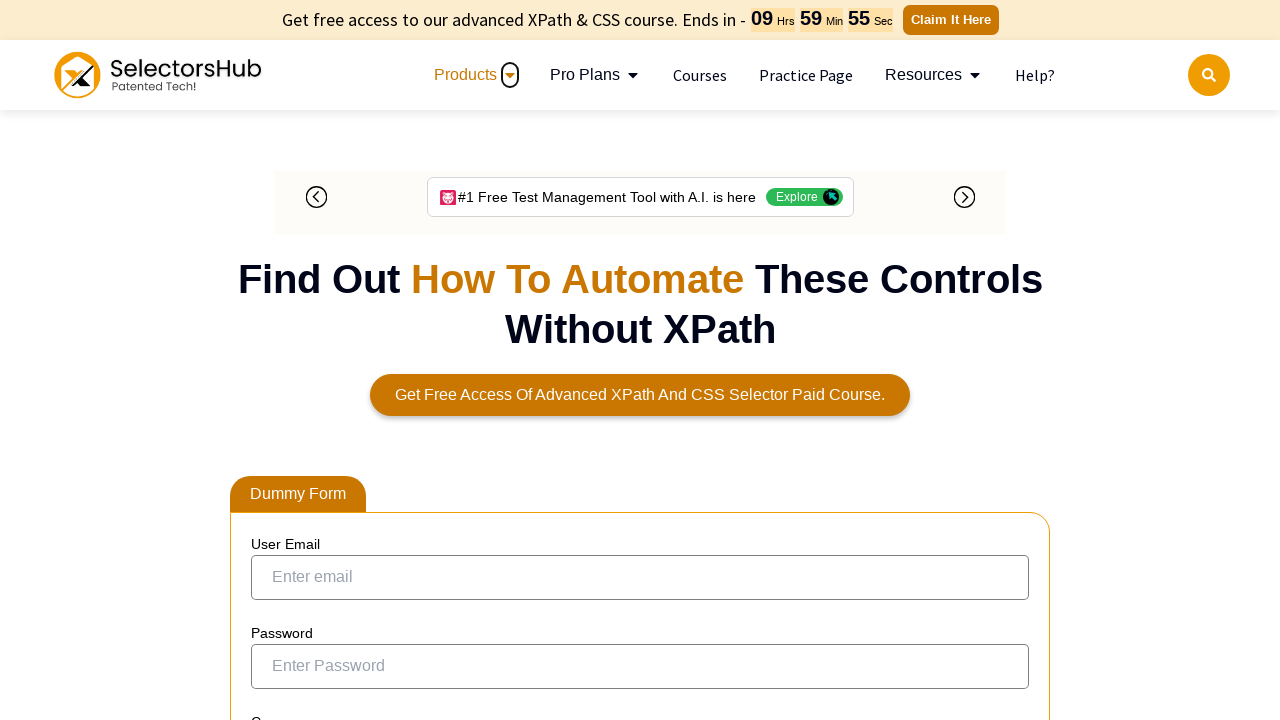

Waited 2 seconds for page to load
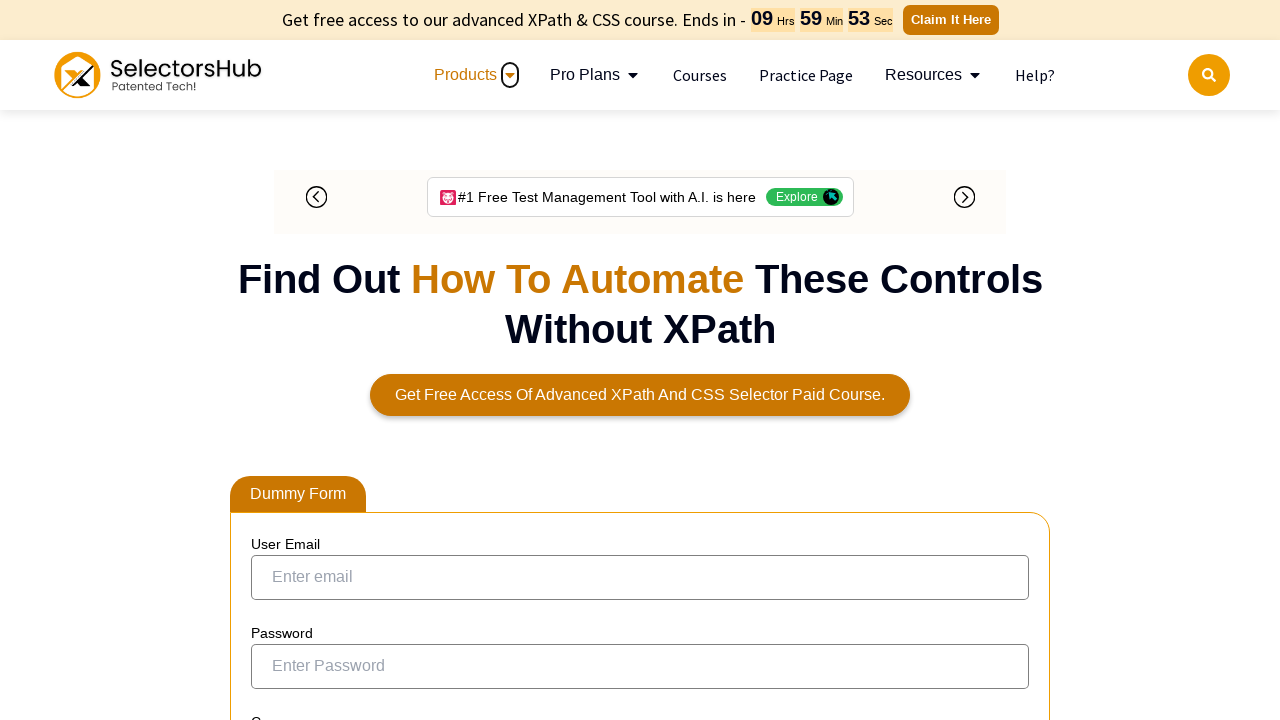

Filled name input field with 'abc' on input[placeholder='enter name']
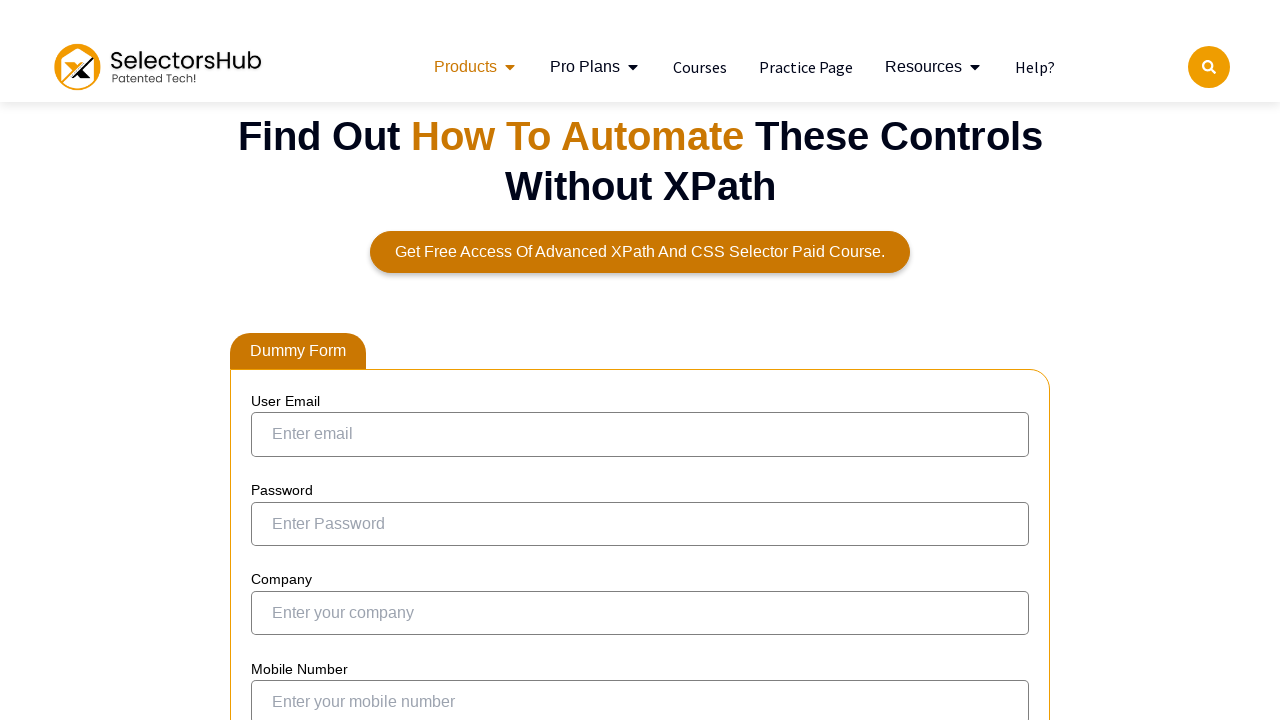

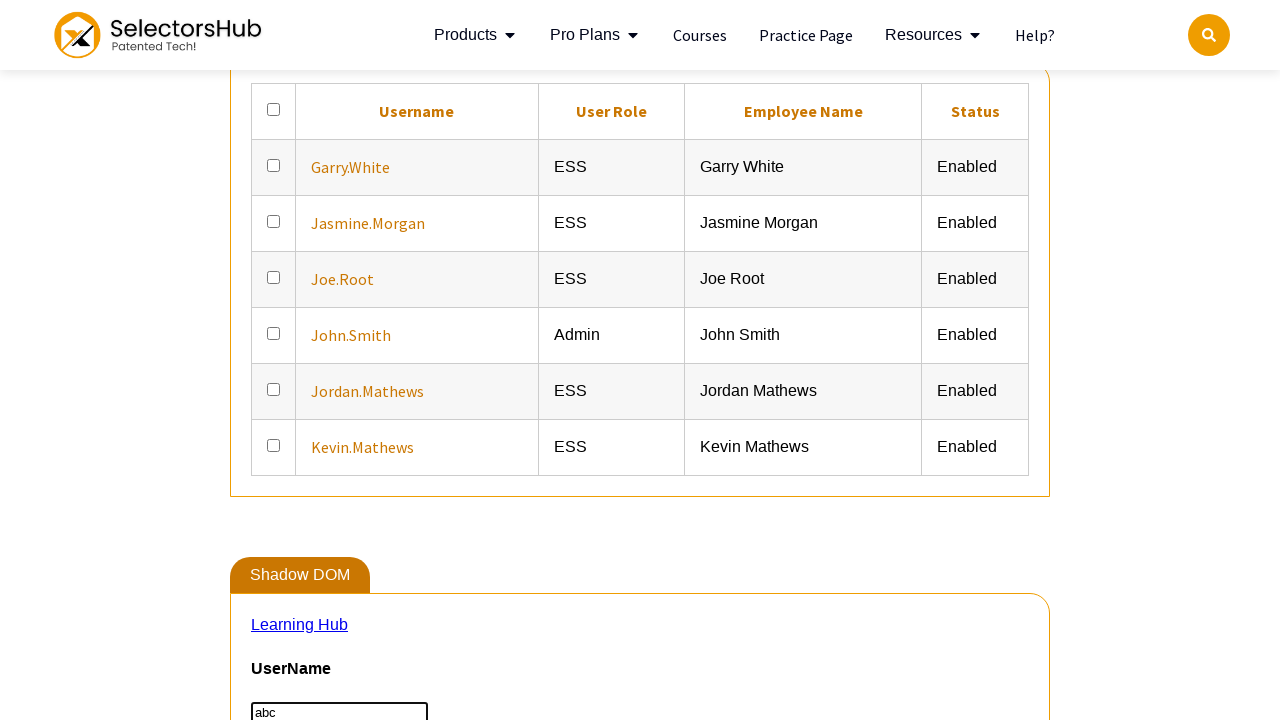